Tests window handle functionality by clicking a link that opens a new window, switching to the new window, and verifying content is displayed

Starting URL: https://opensource-demo.orangehrmlive.com/

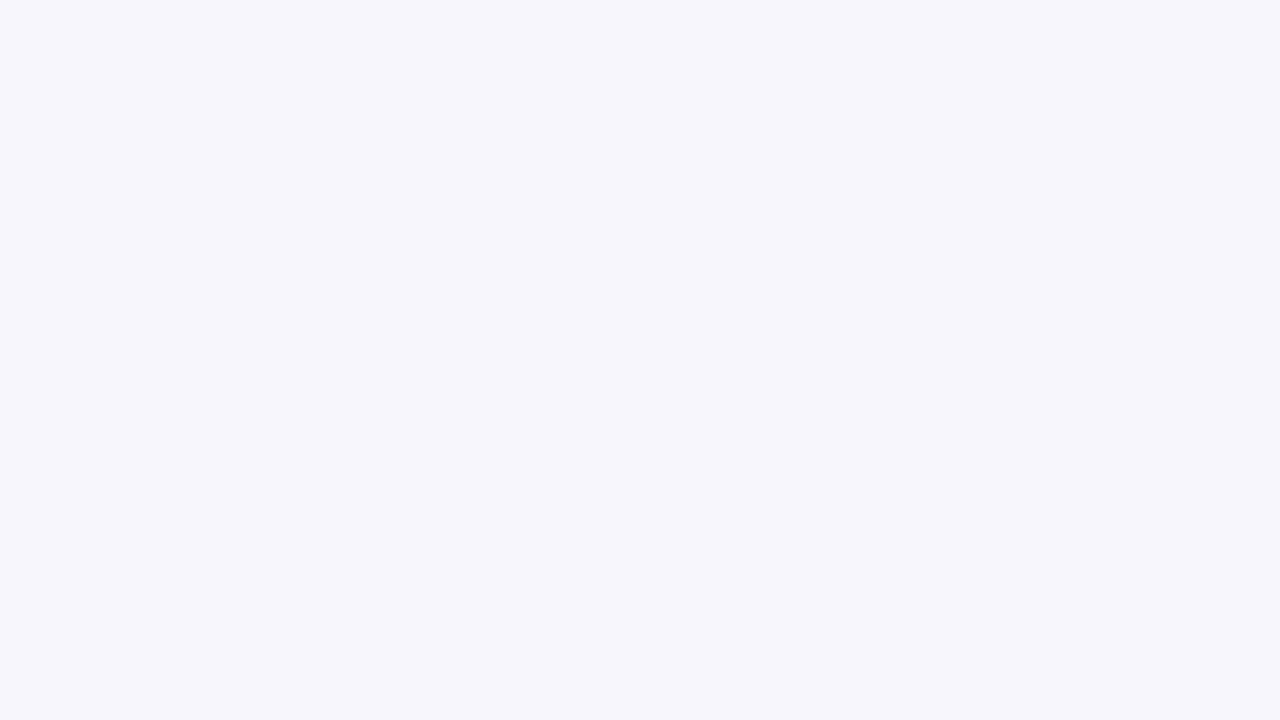

Clicked OrangeHRM, Inc link to open new window at (497, 624) on xpath=//a[text()='OrangeHRM, Inc']
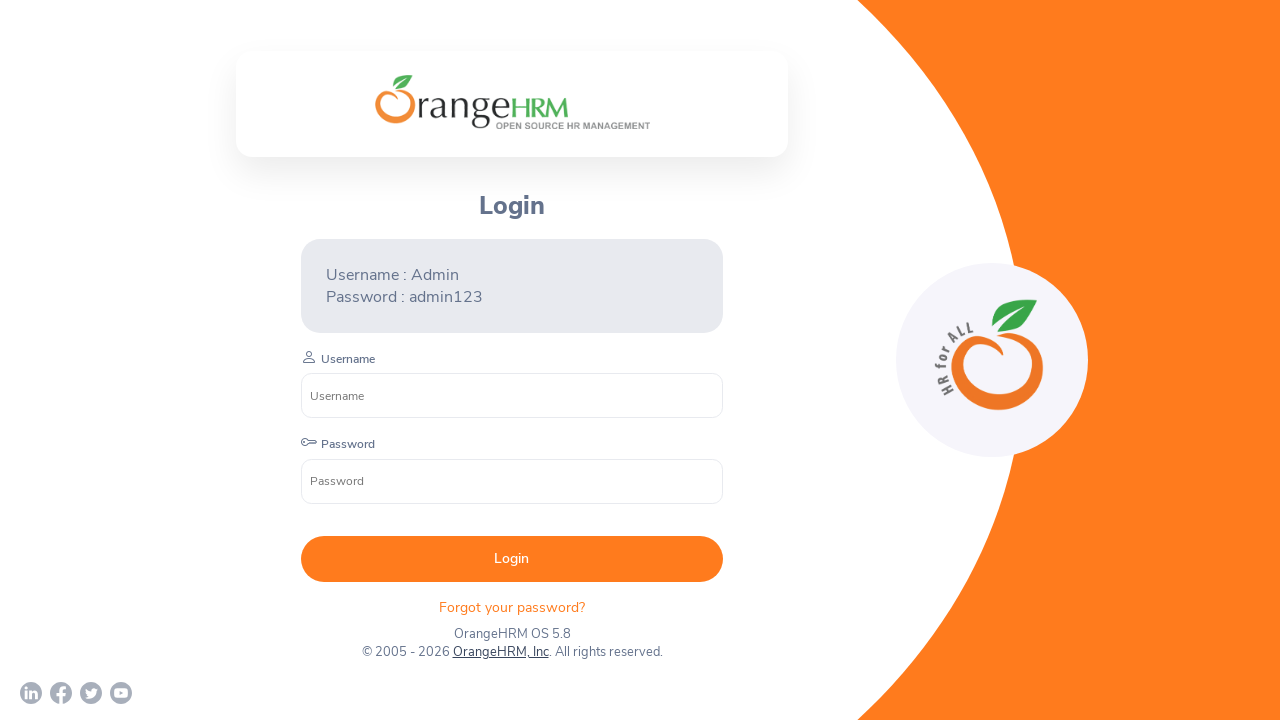

Waited 2 seconds for new window/tab to open
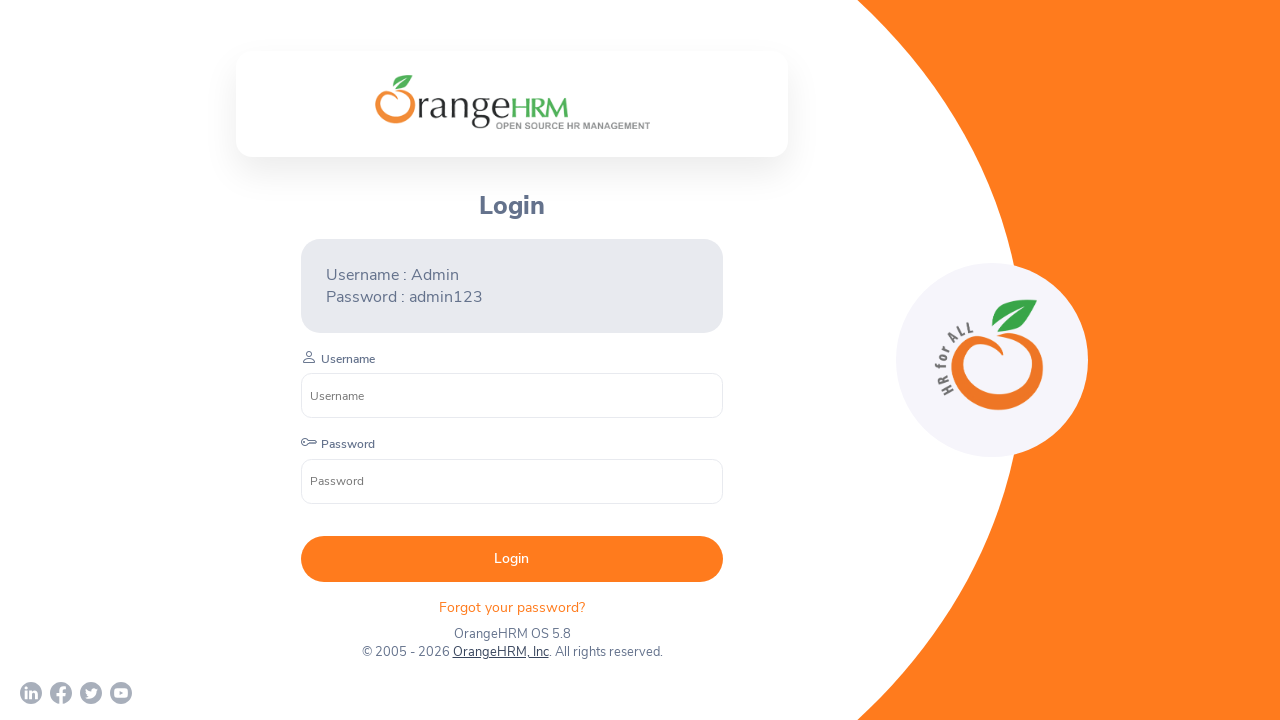

Retrieved all open pages/tabs from context
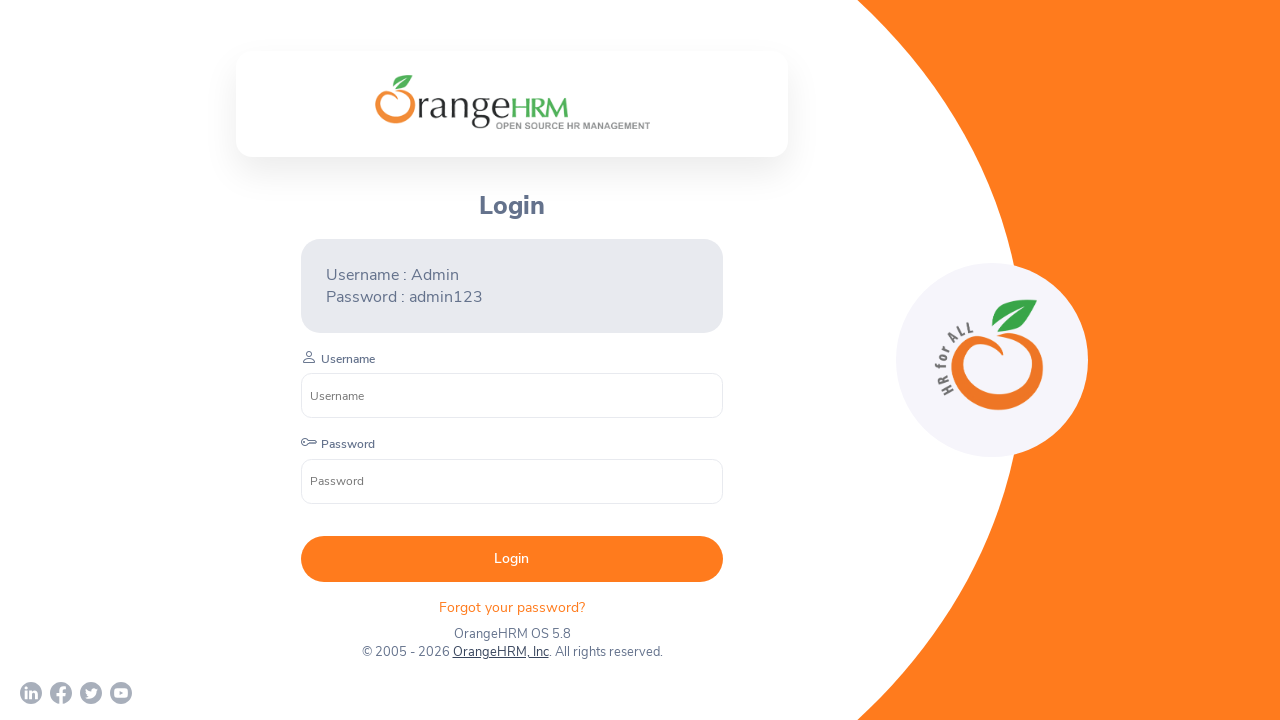

Switched to new window/tab
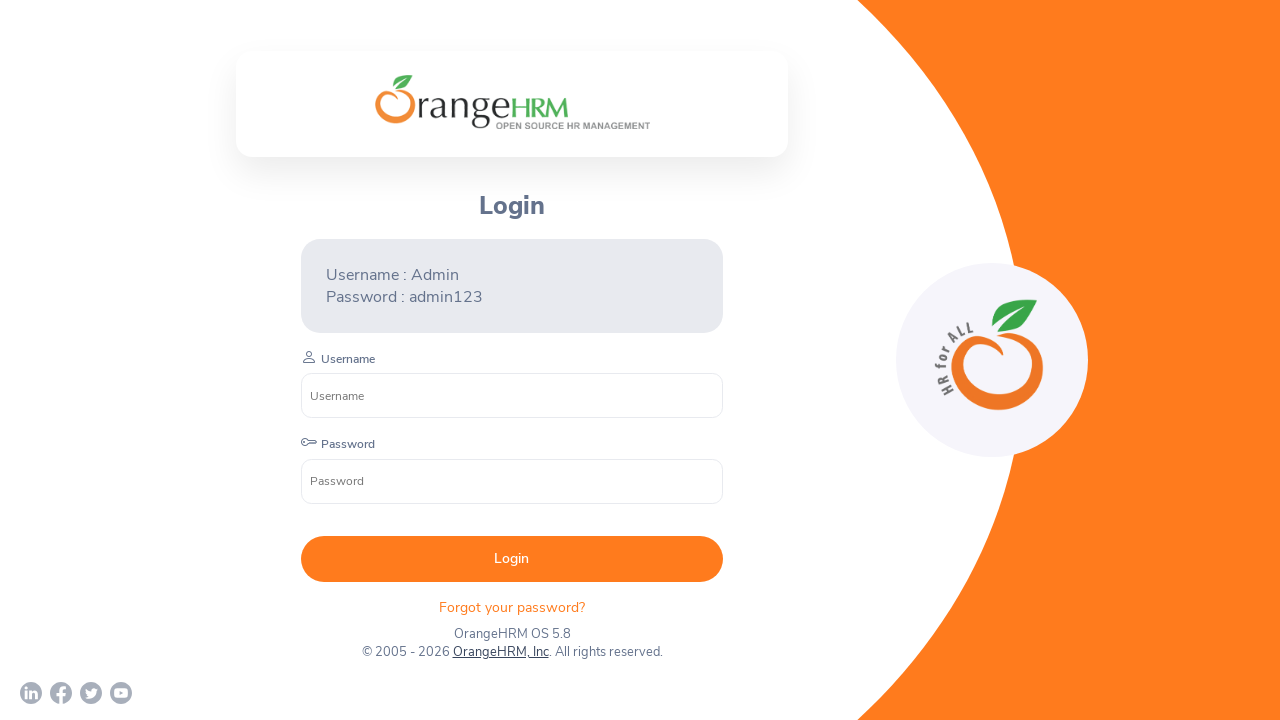

Contact Sales element is visible on new page
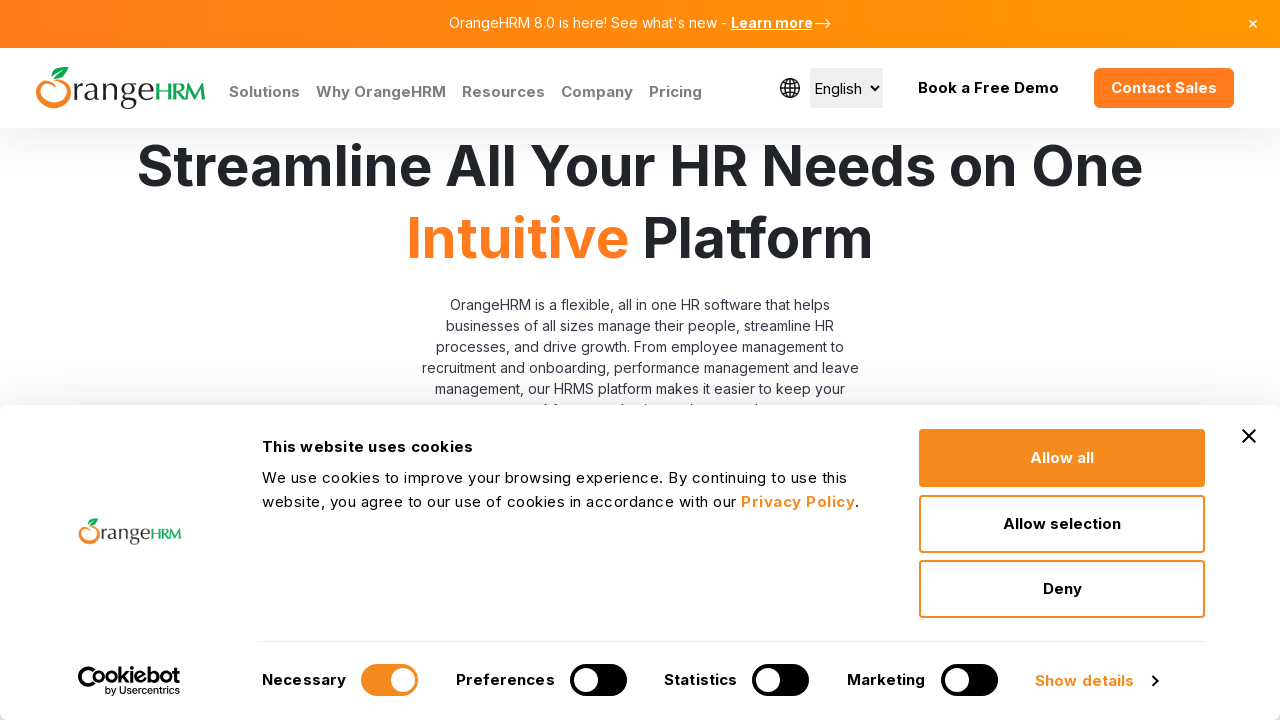

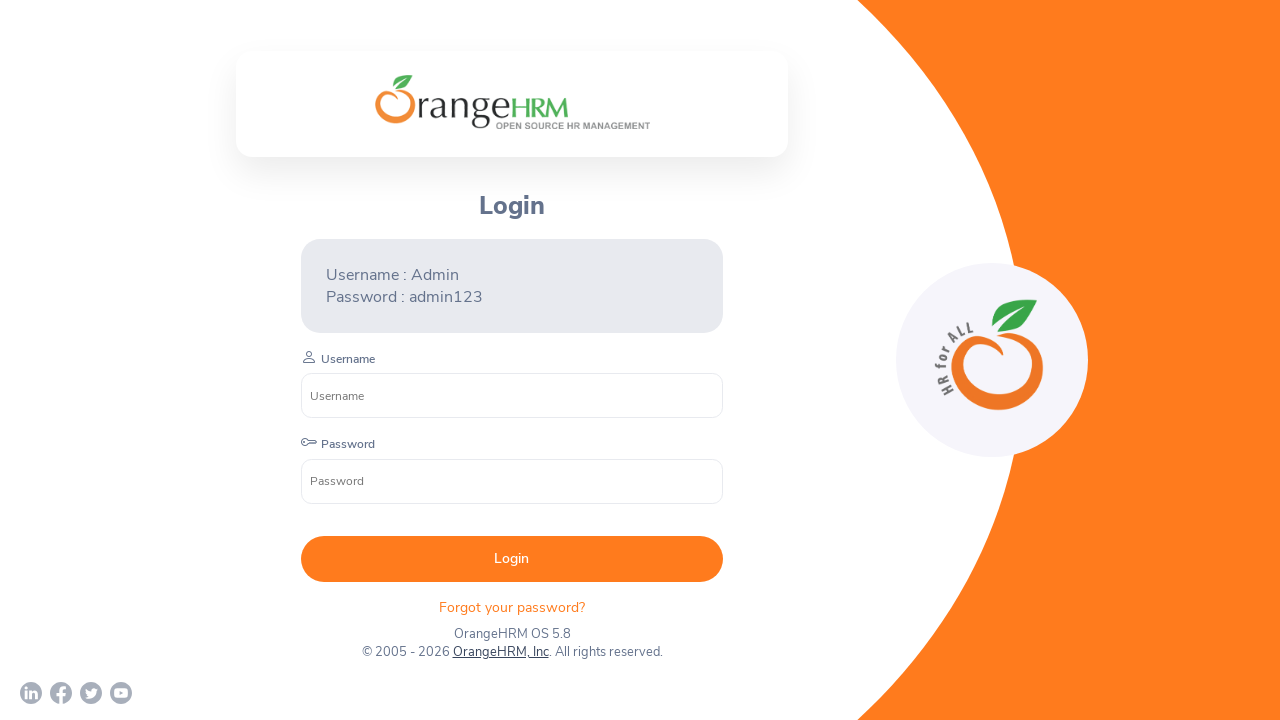